Tests opening a new browser window/tab by clicking a link and navigating to the new window content

Starting URL: https://the-internet.herokuapp.com/windows

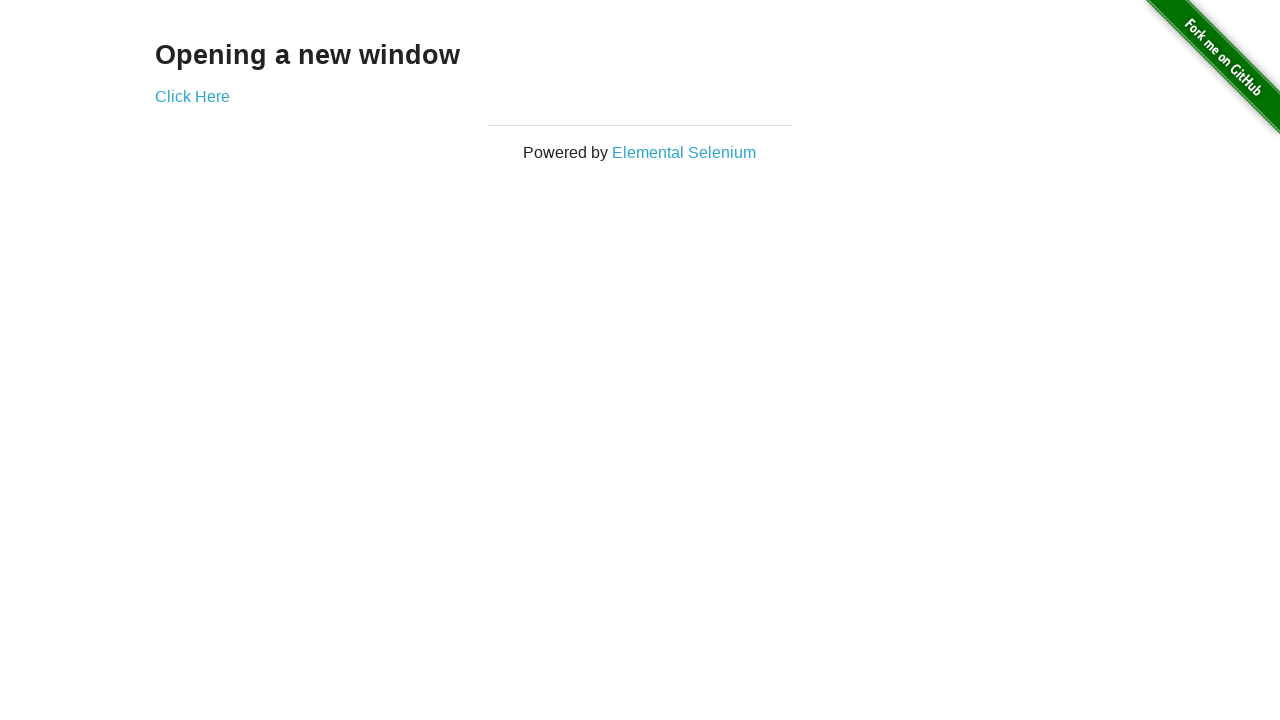

Waited for 'Click Here' link to load on windows page
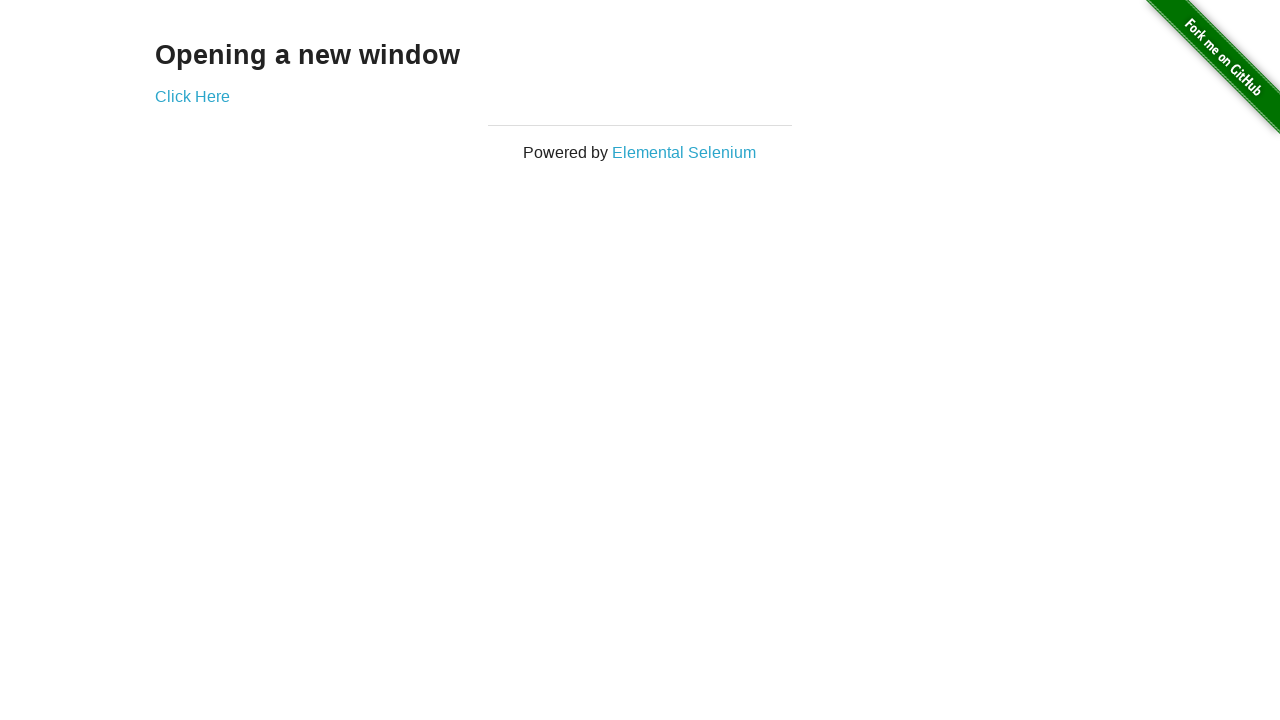

Clicked link to open new window at (192, 96) on xpath=//*[@id='content']/div/a
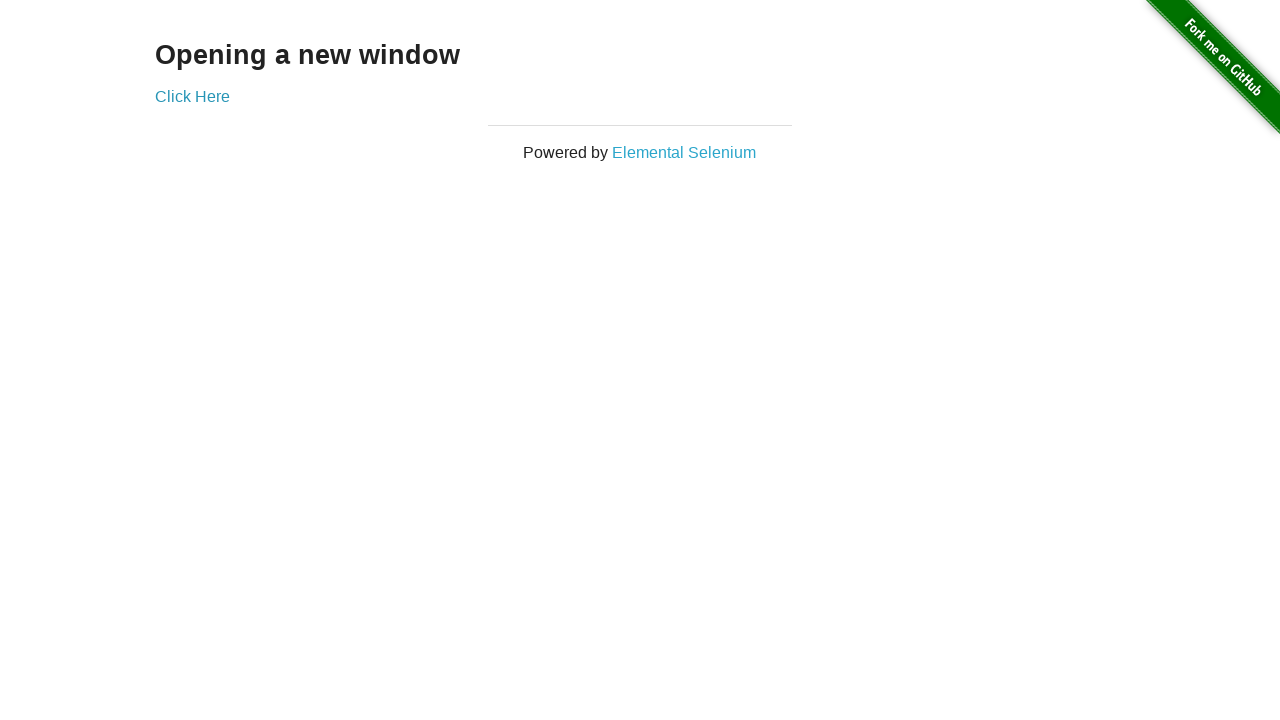

Navigated directly to new window URL
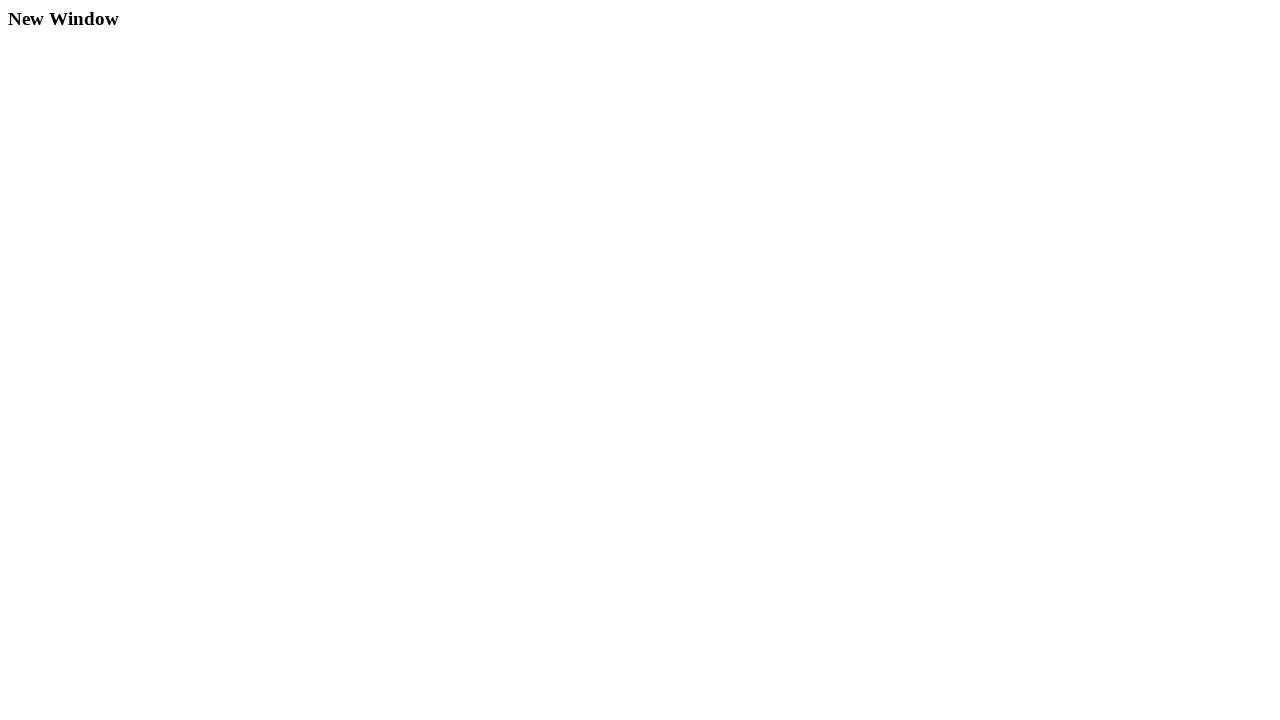

Verified new window page loaded with heading element
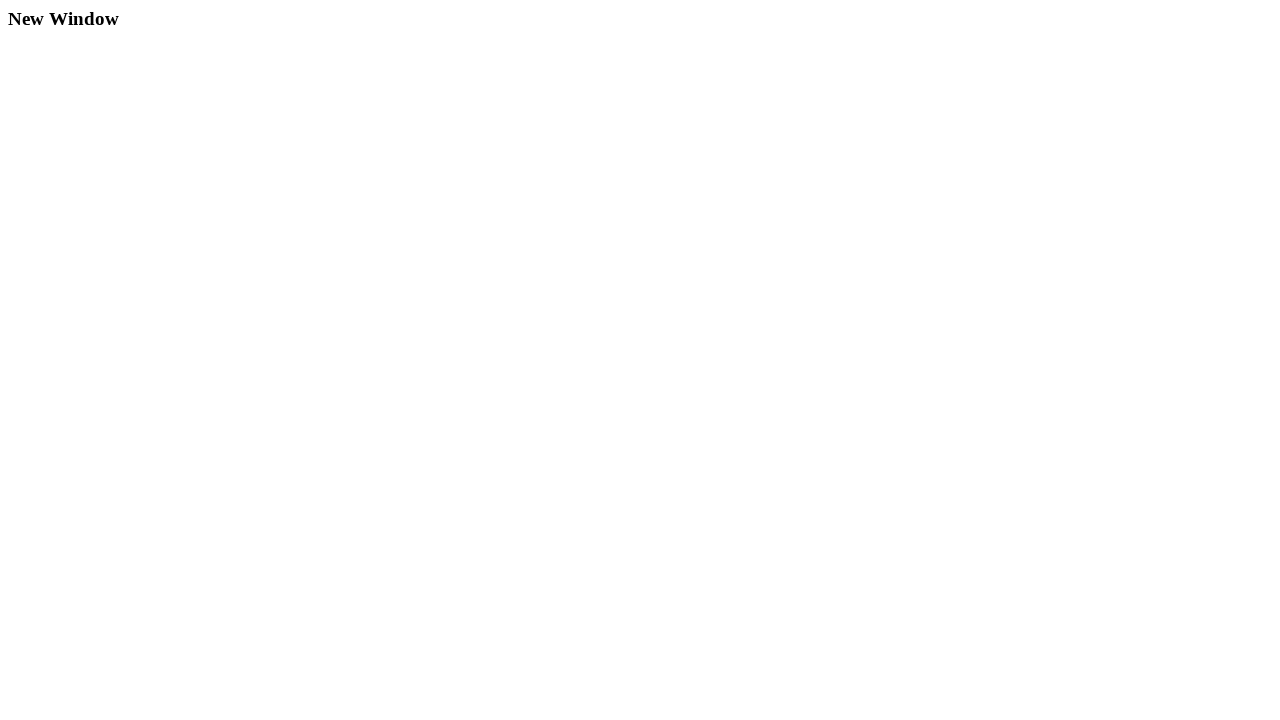

Navigated back to main windows page
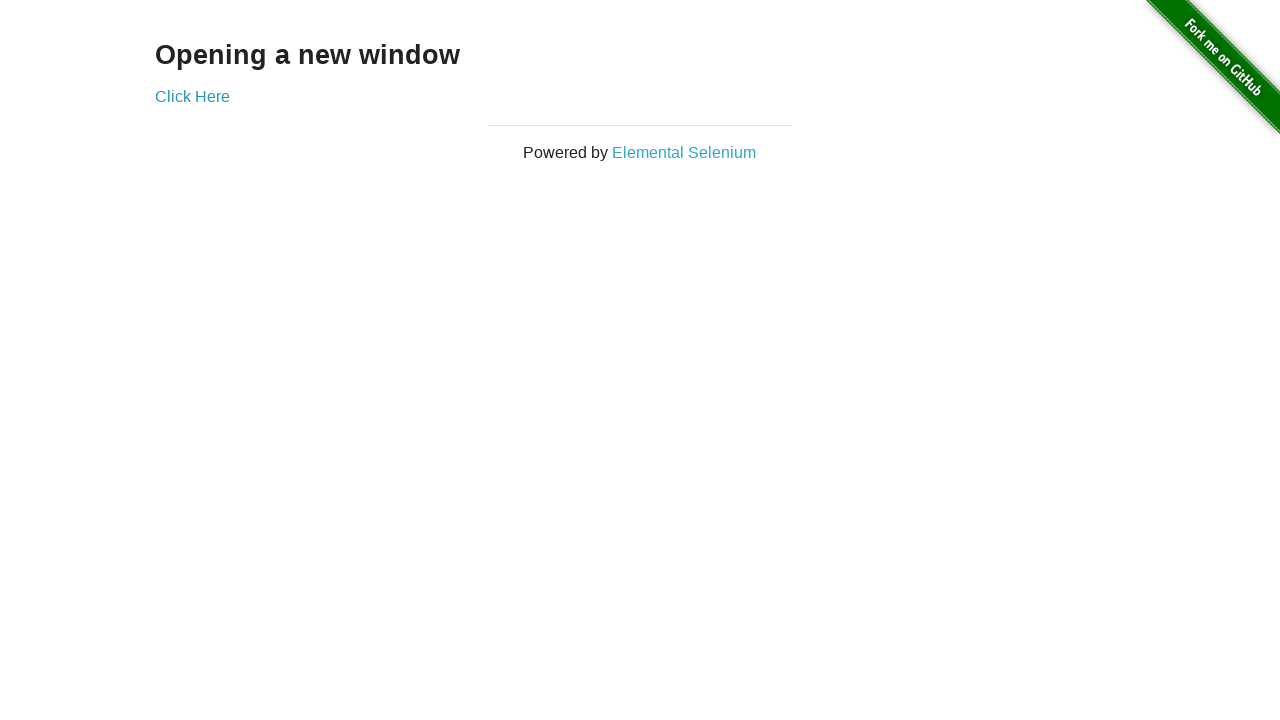

Verified main windows page loaded with heading element
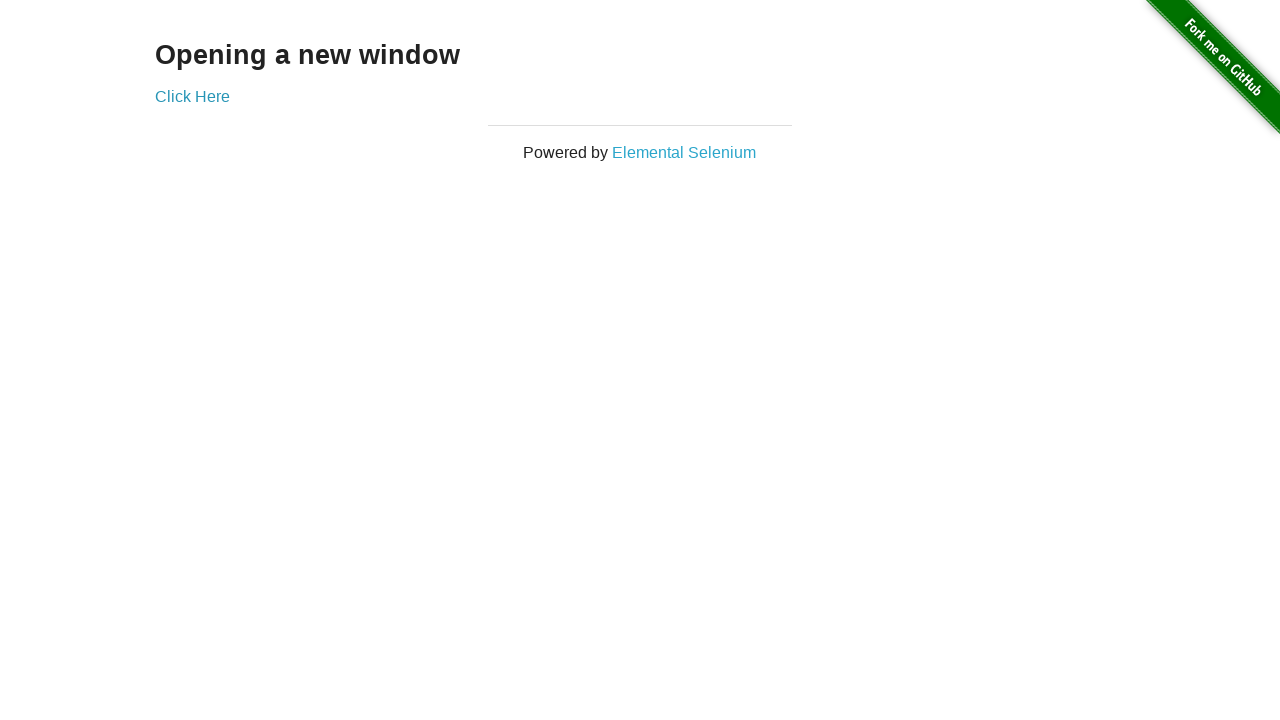

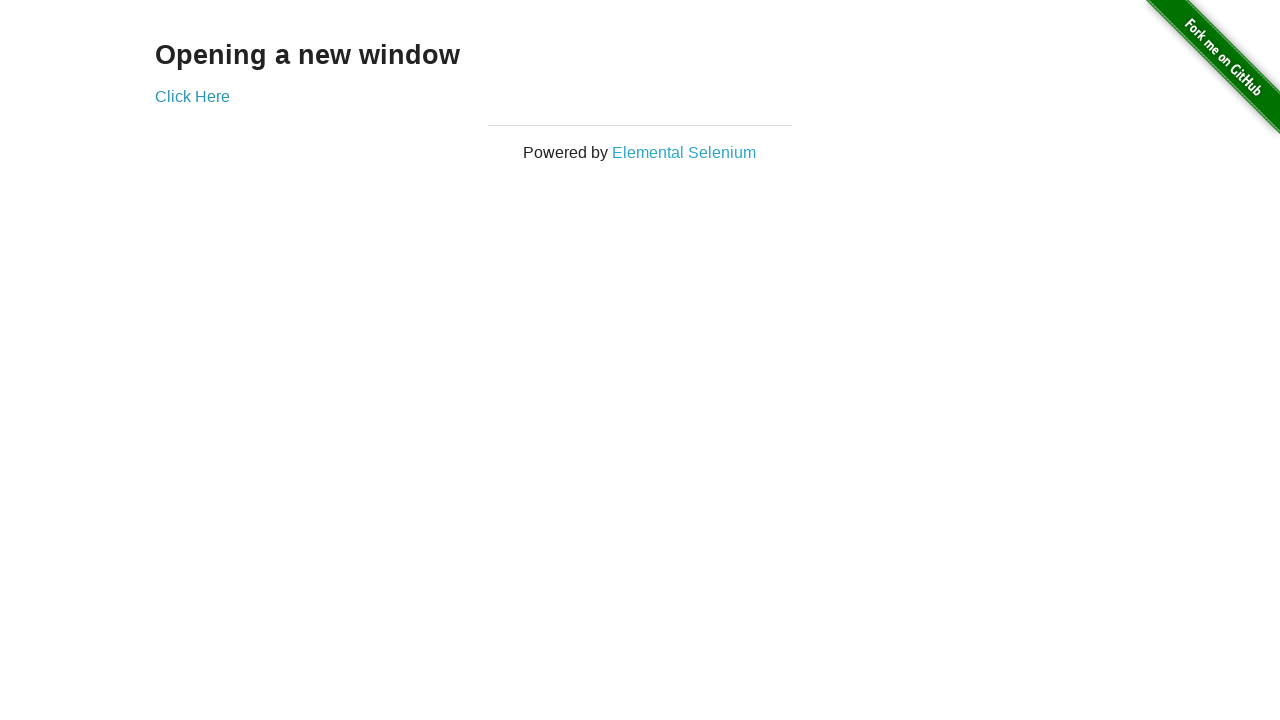